Tests filtering to display only completed items by clicking the Completed link

Starting URL: https://demo.playwright.dev/todomvc

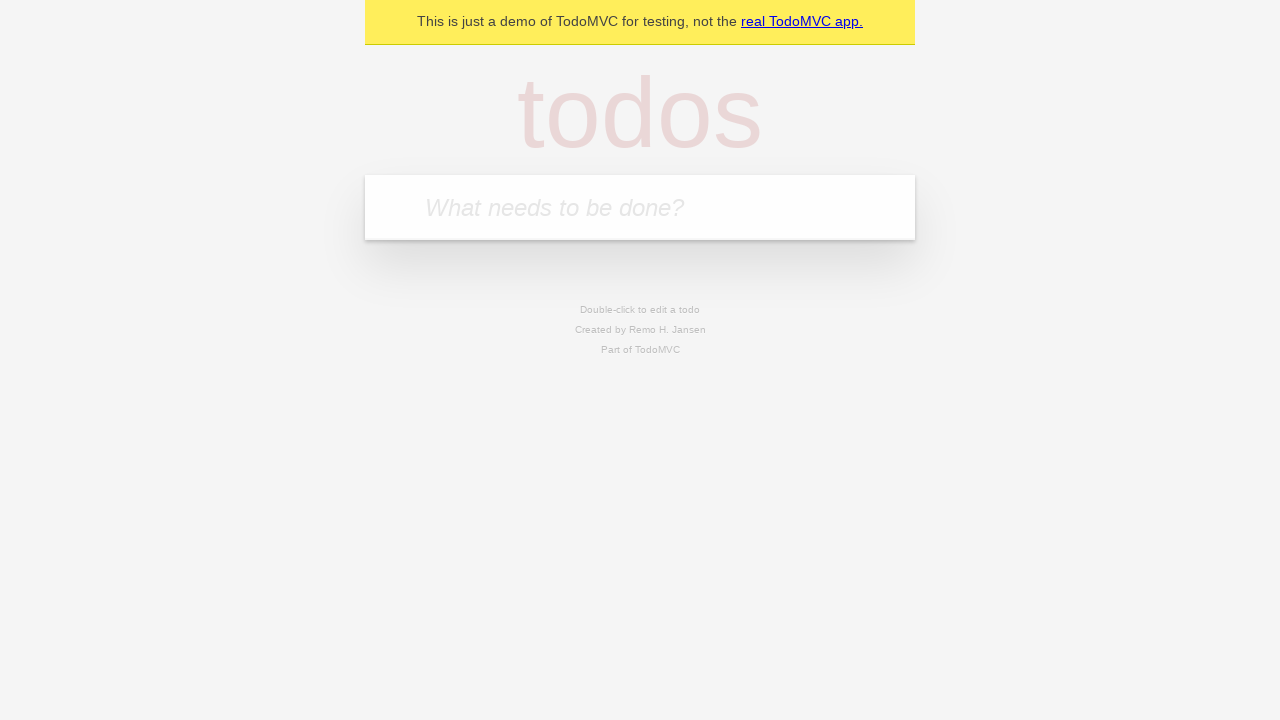

Filled todo input with 'buy some cheese' on internal:attr=[placeholder="What needs to be done?"i]
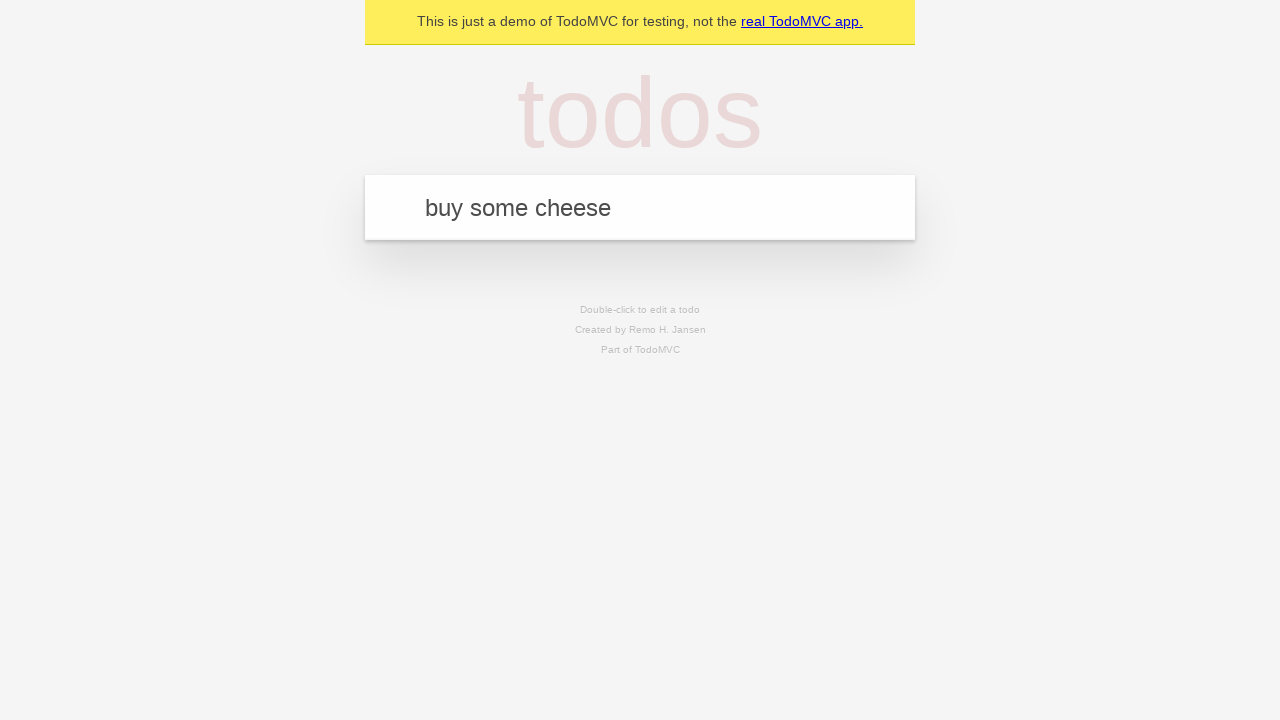

Pressed Enter to add first todo item on internal:attr=[placeholder="What needs to be done?"i]
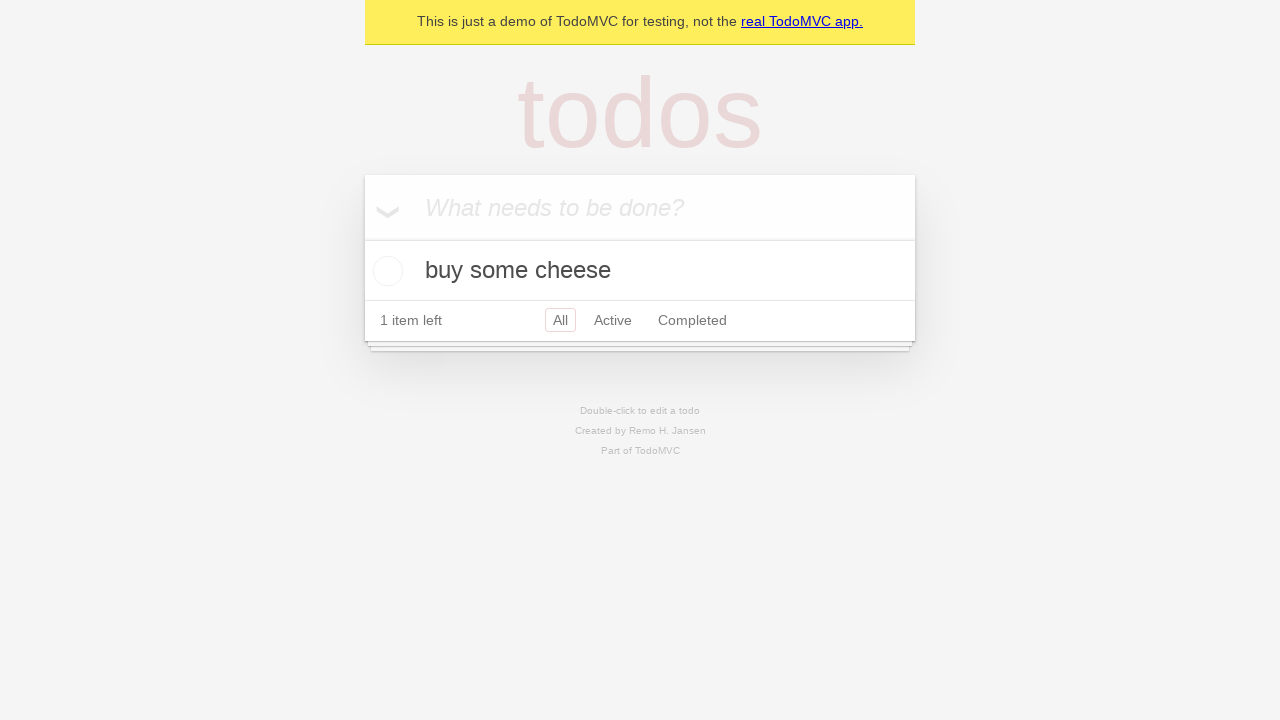

Filled todo input with 'feed the cat' on internal:attr=[placeholder="What needs to be done?"i]
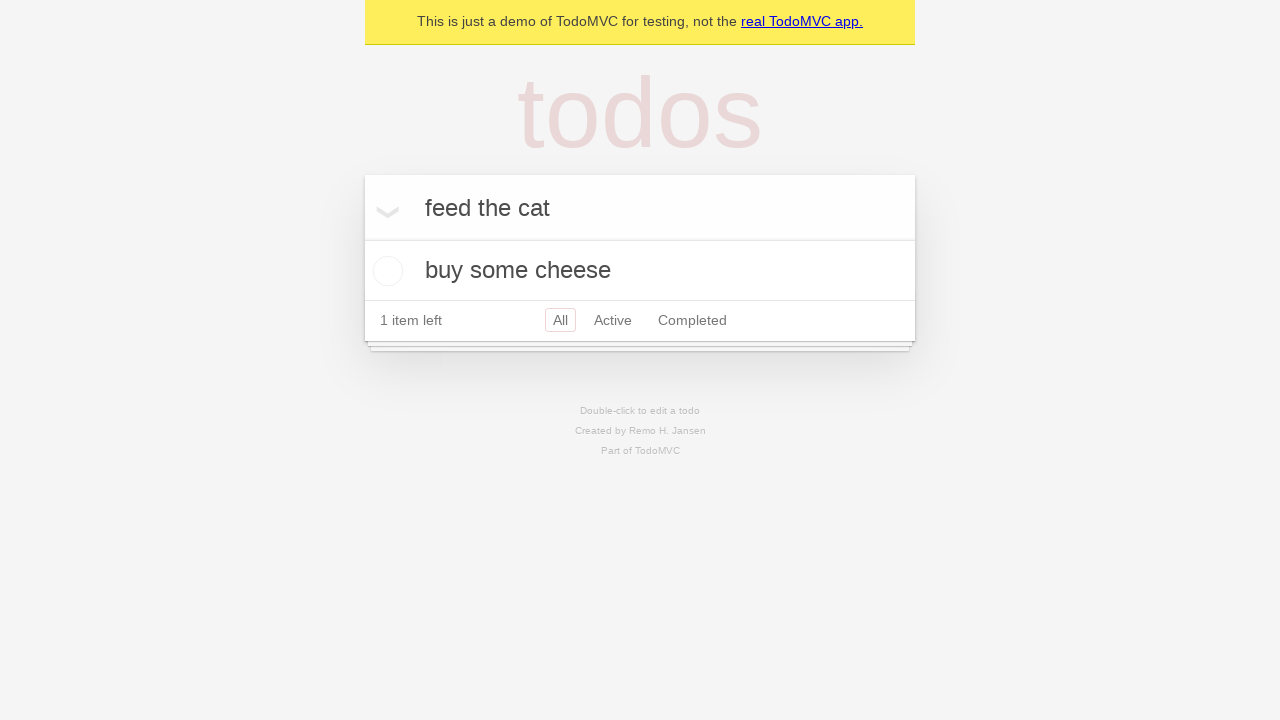

Pressed Enter to add second todo item on internal:attr=[placeholder="What needs to be done?"i]
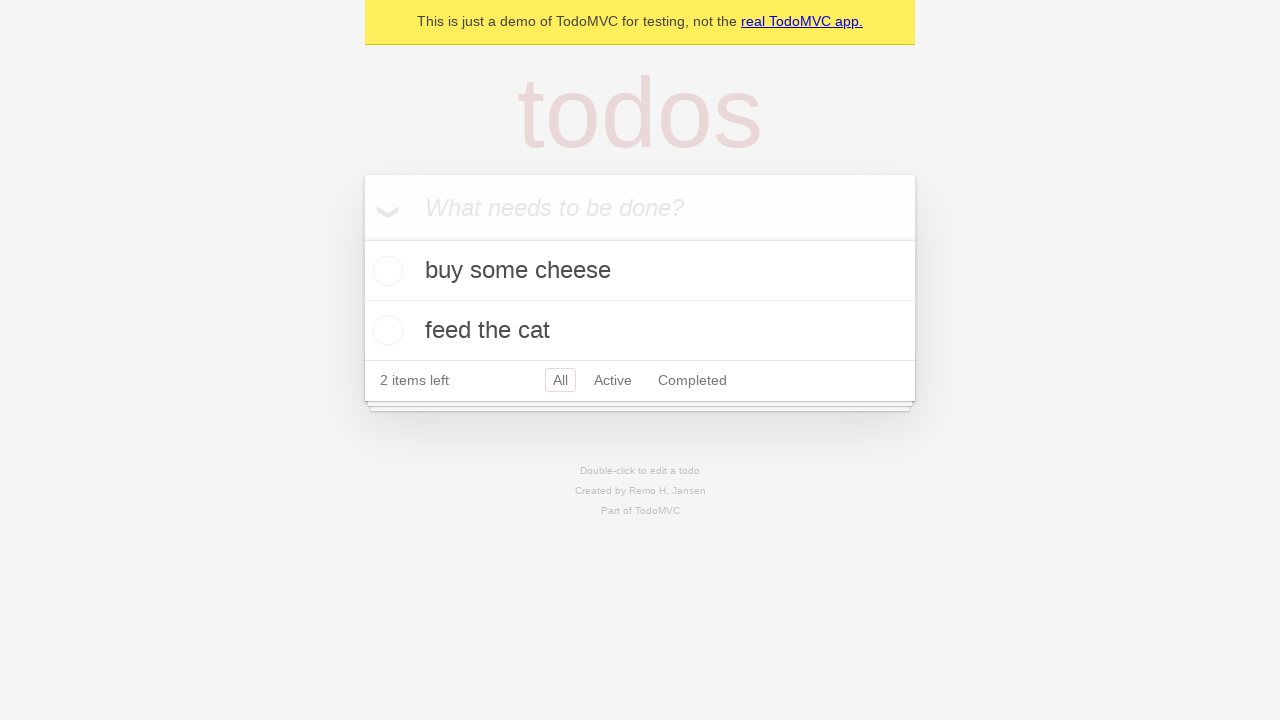

Filled todo input with 'book a doctors appointment' on internal:attr=[placeholder="What needs to be done?"i]
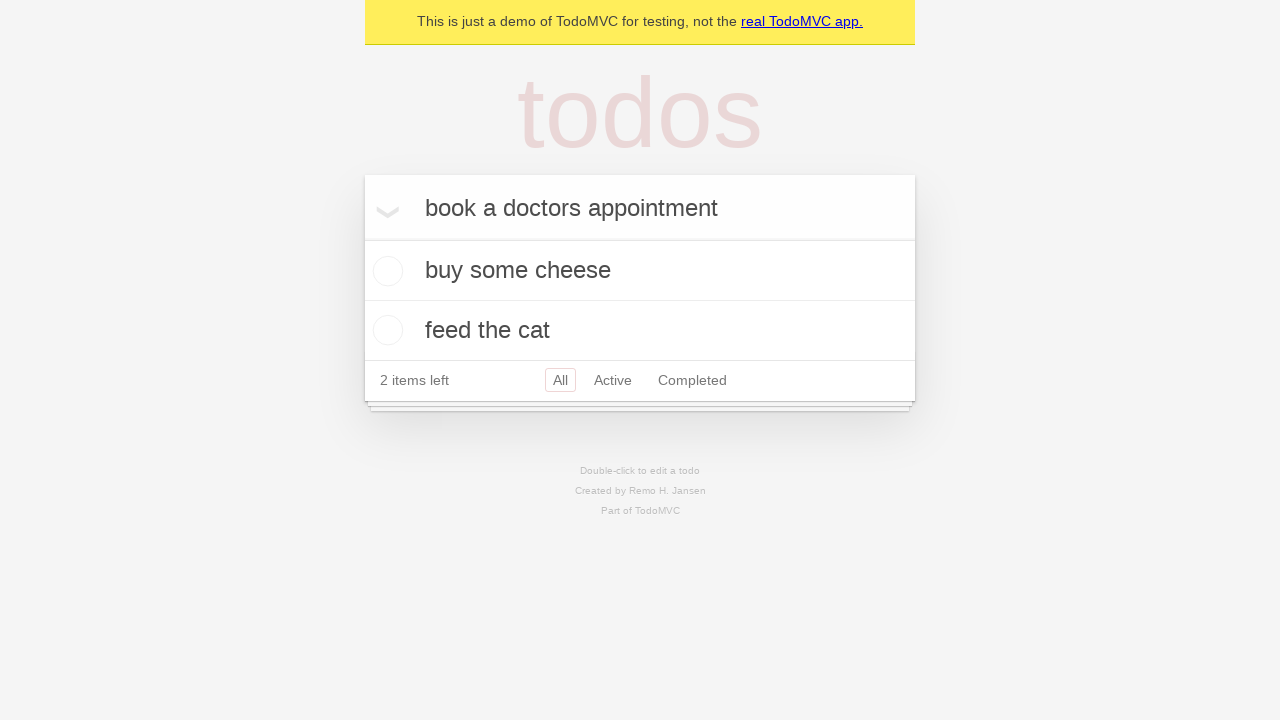

Pressed Enter to add third todo item on internal:attr=[placeholder="What needs to be done?"i]
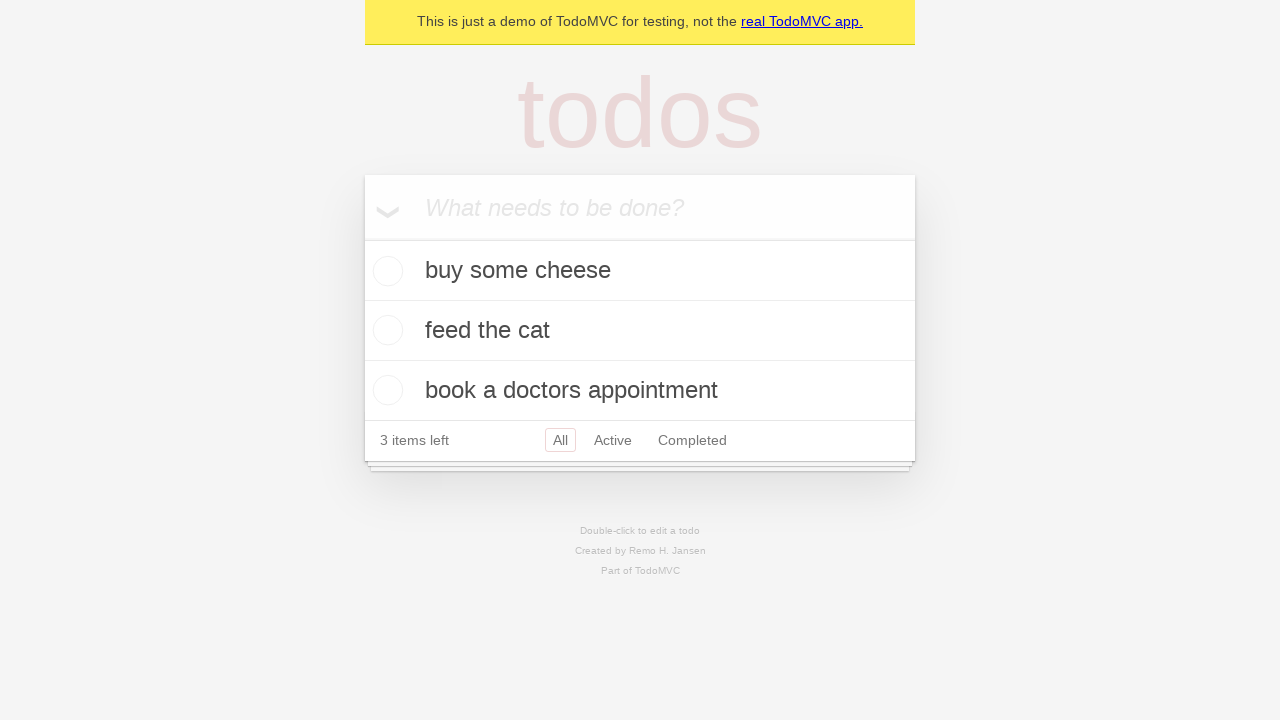

Checked the second todo item ('feed the cat') at (385, 330) on internal:testid=[data-testid="todo-item"s] >> nth=1 >> internal:role=checkbox
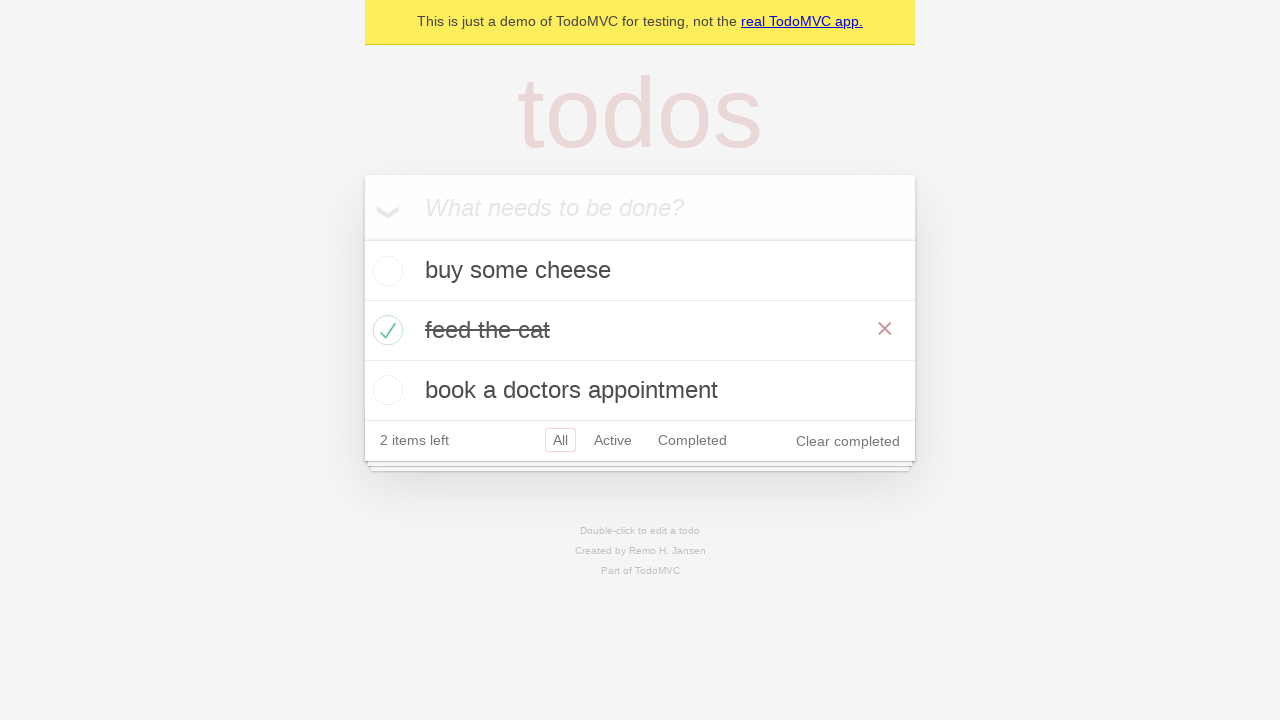

Clicked Completed link to filter and display only completed items at (692, 440) on internal:role=link[name="Completed"i]
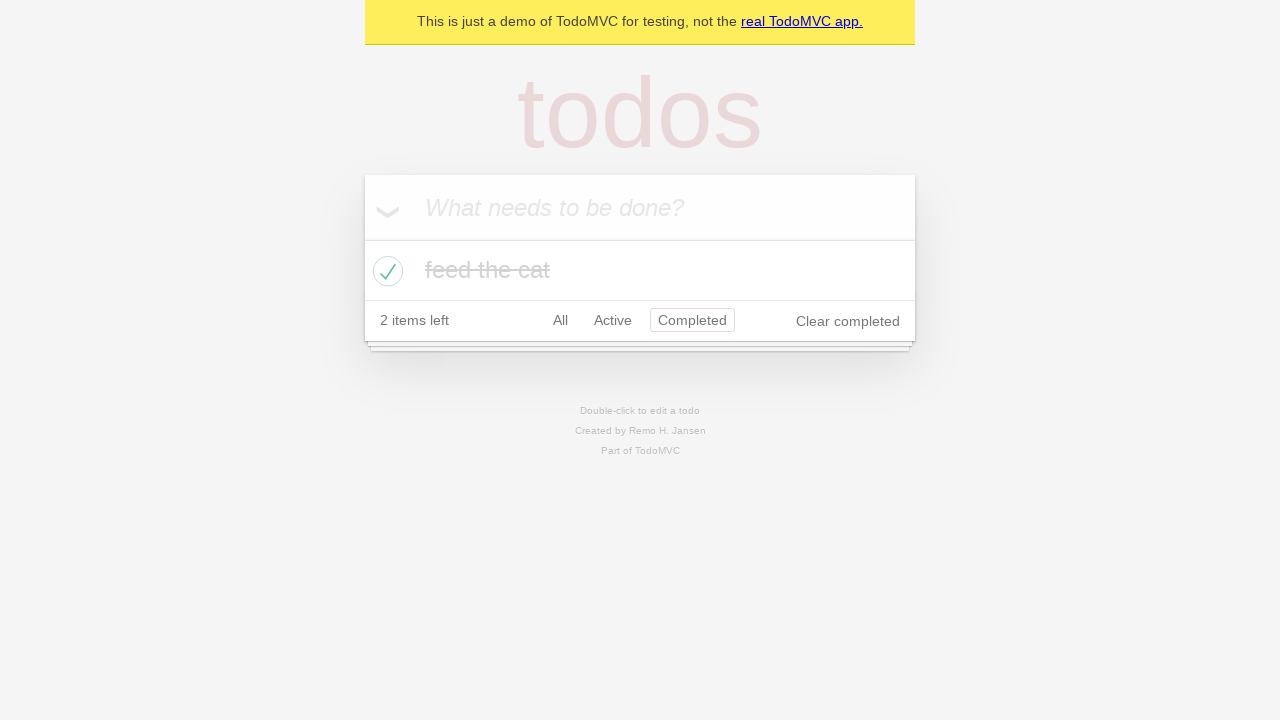

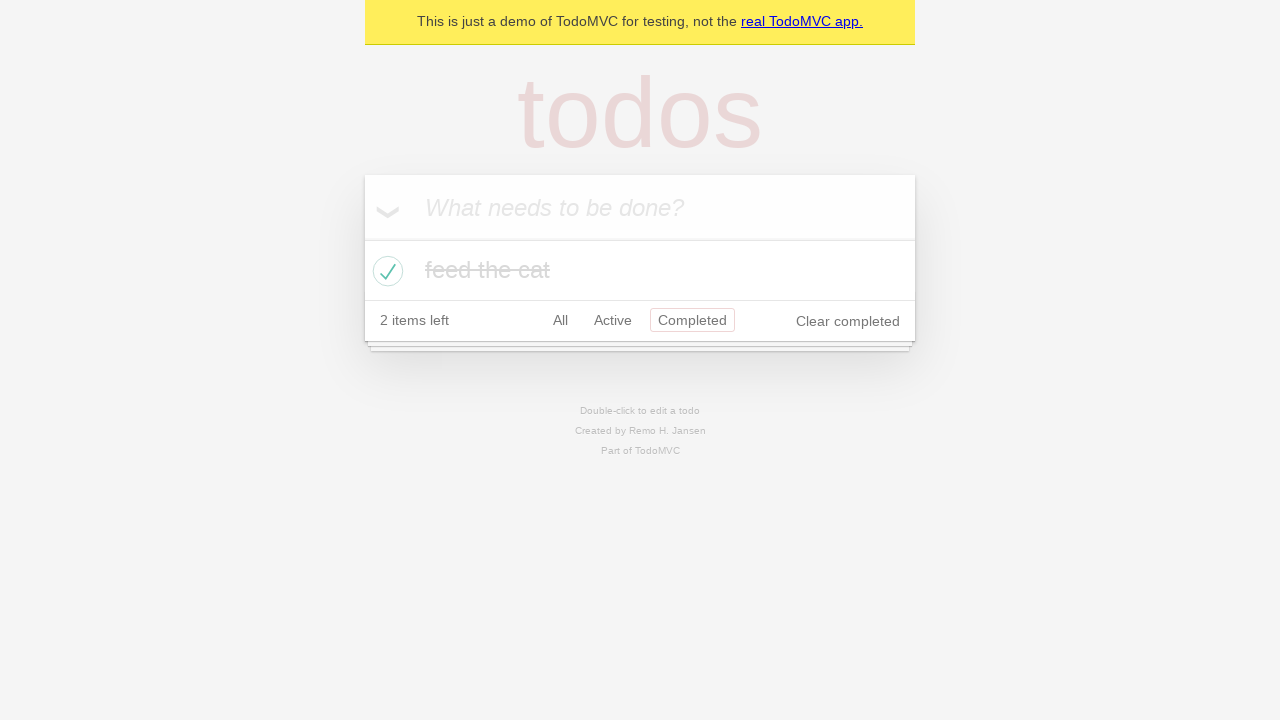